Tests form input and navigation by filling a name field, clicking the shop button, and scrolling the page

Starting URL: https://rahulshettyacademy.com/angularpractice/

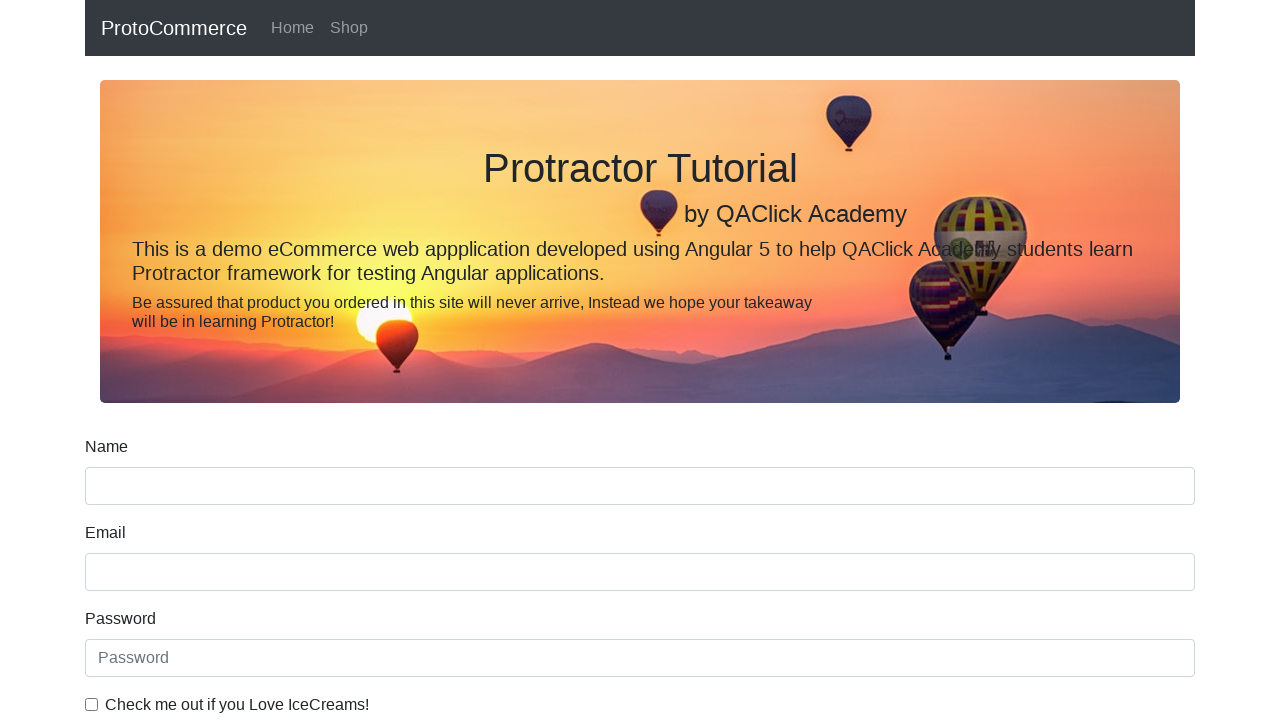

Filled name field with 'hello' on input[name='name']
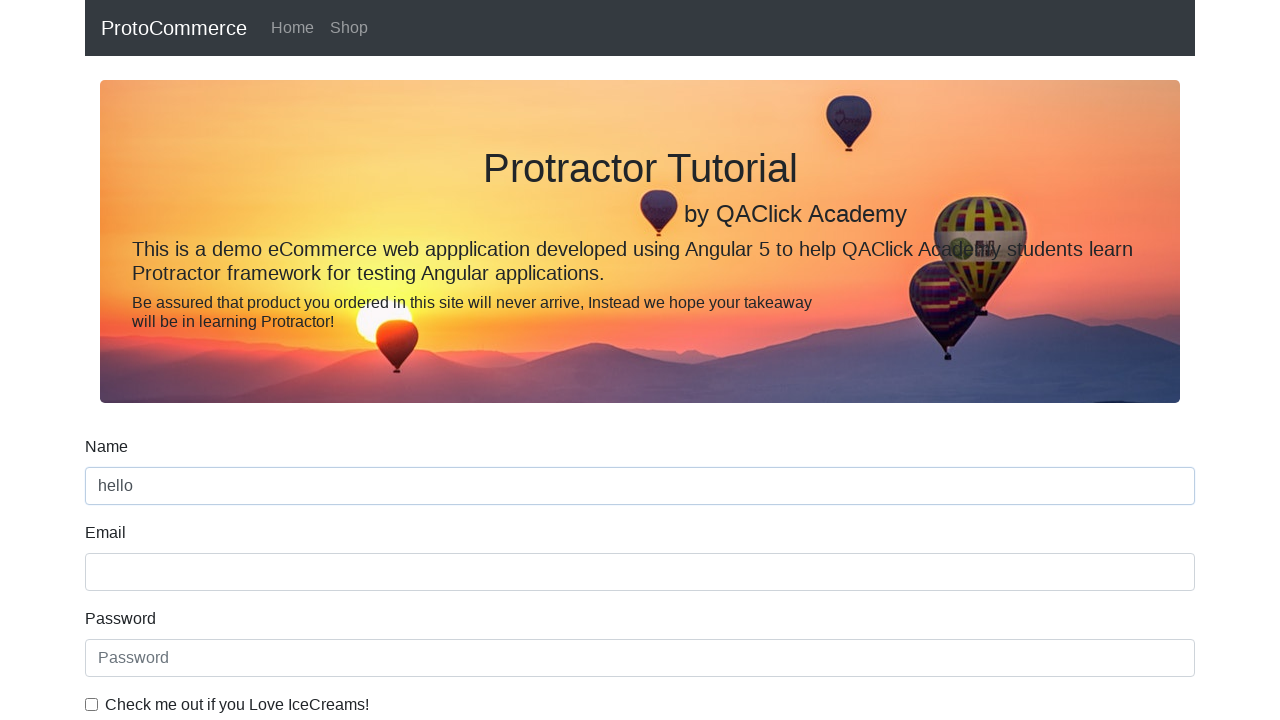

Retrieved value from name field: 'hello'
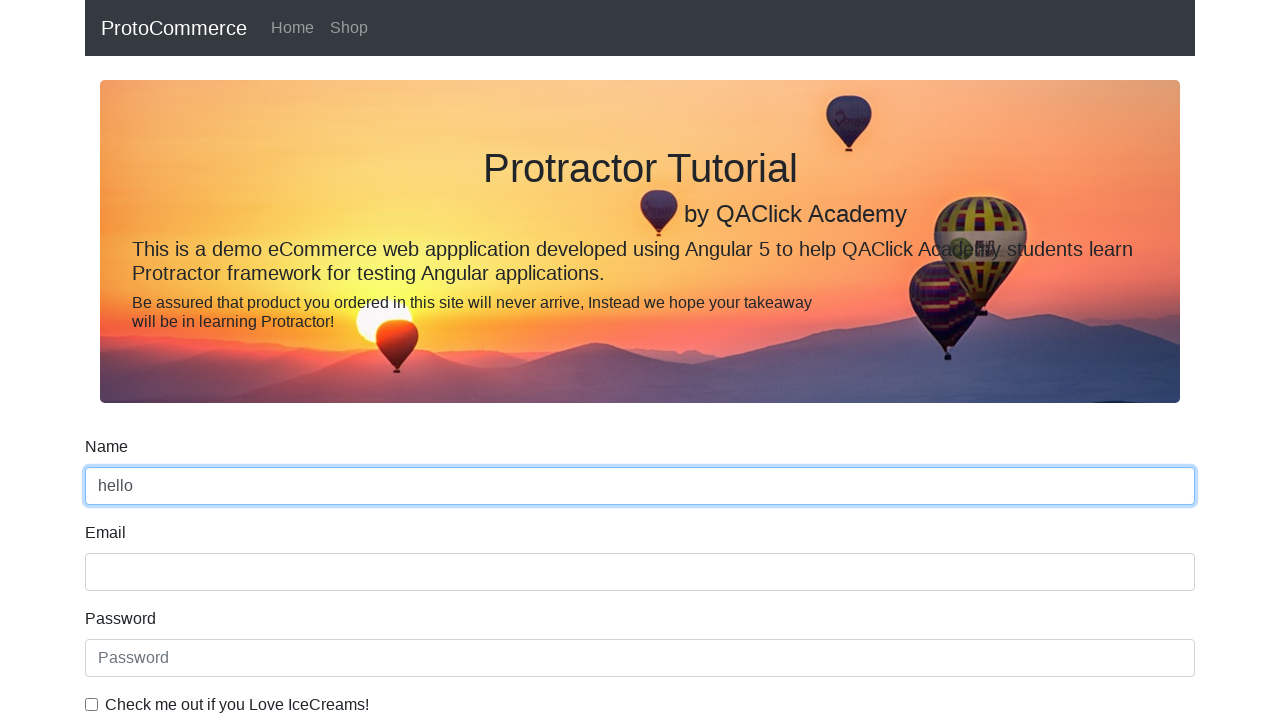

Clicked shop button to navigate to shop page at (349, 28) on a[href*='shop']
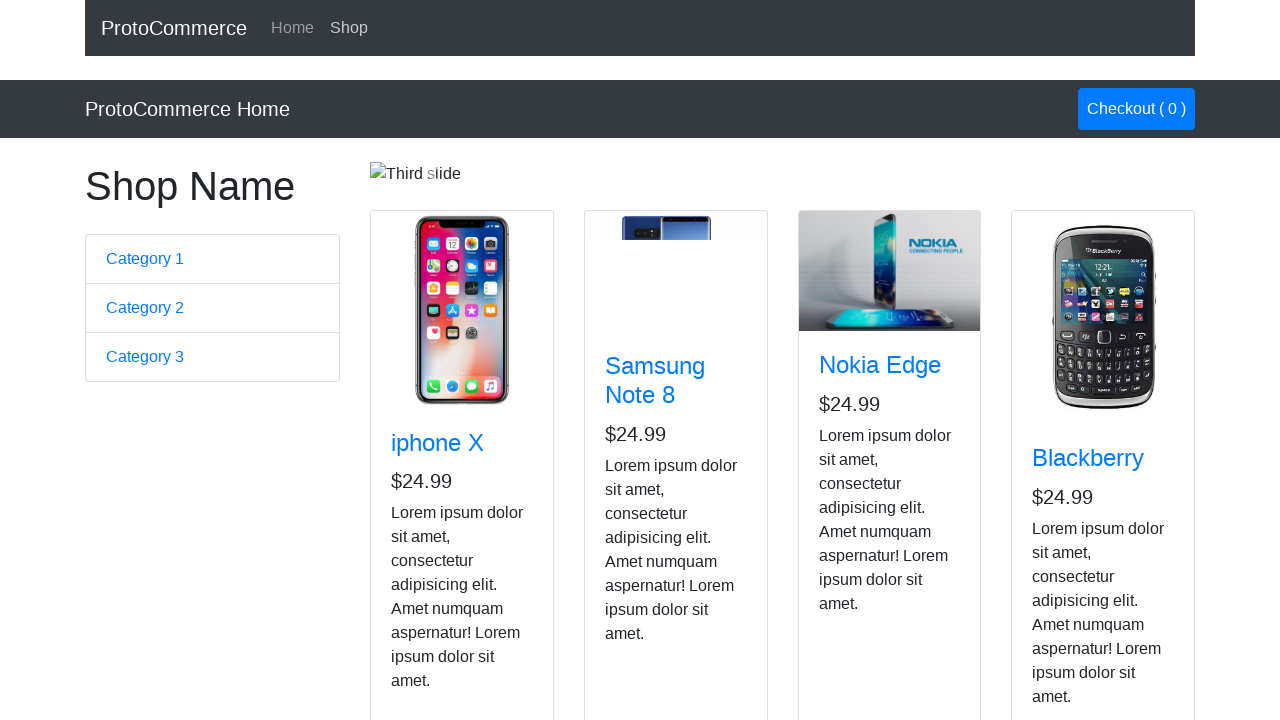

Scrolled page to bottom
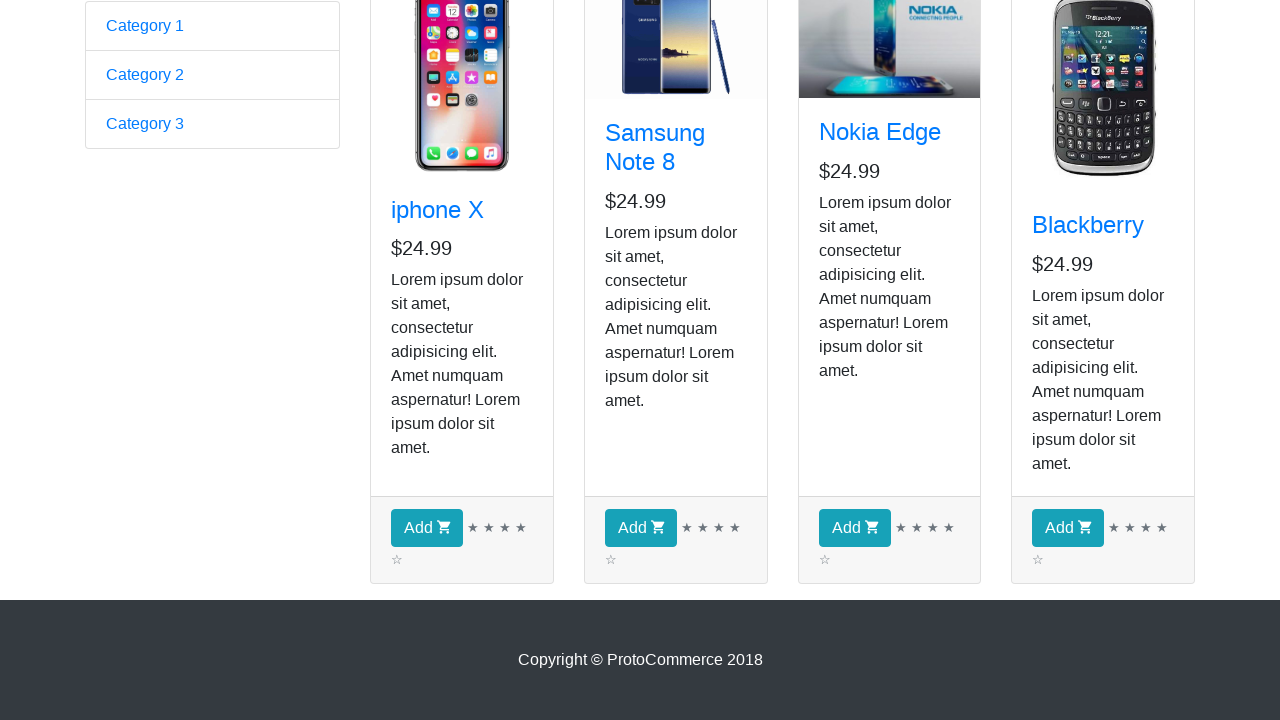

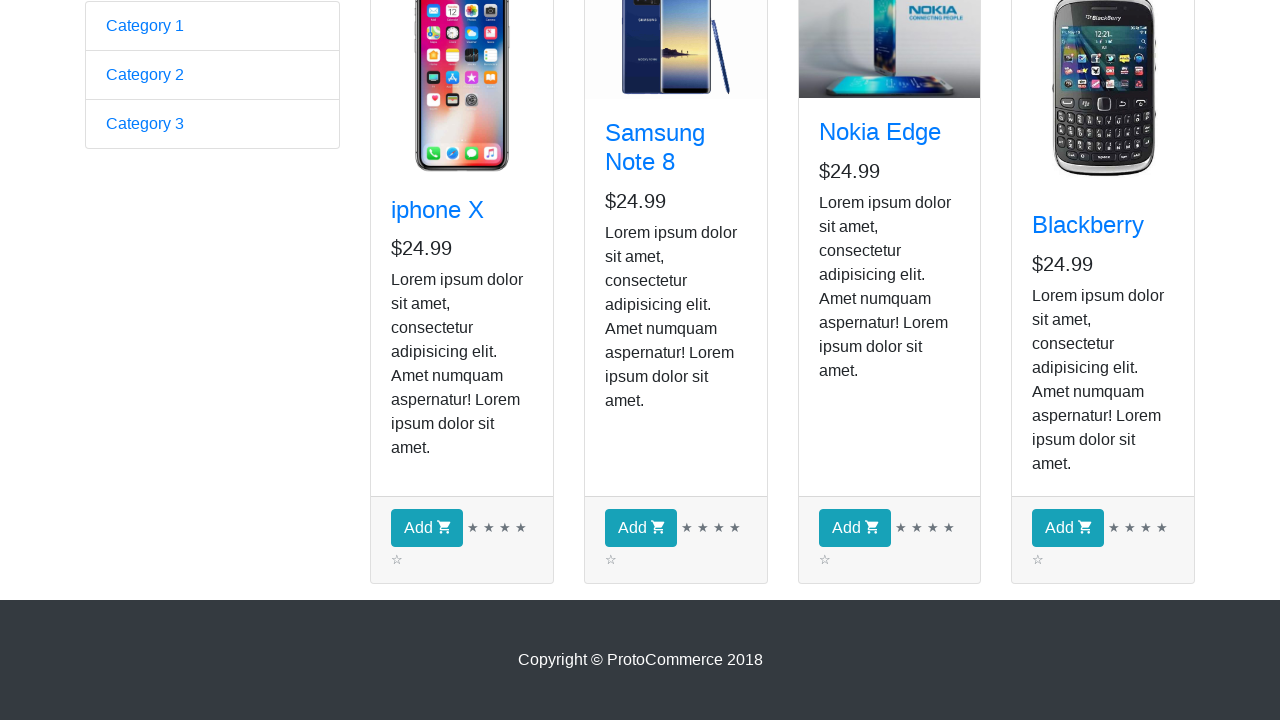